Tests filling the full name field using optional chaining pattern.

Starting URL: https://demoqa.com/text-box

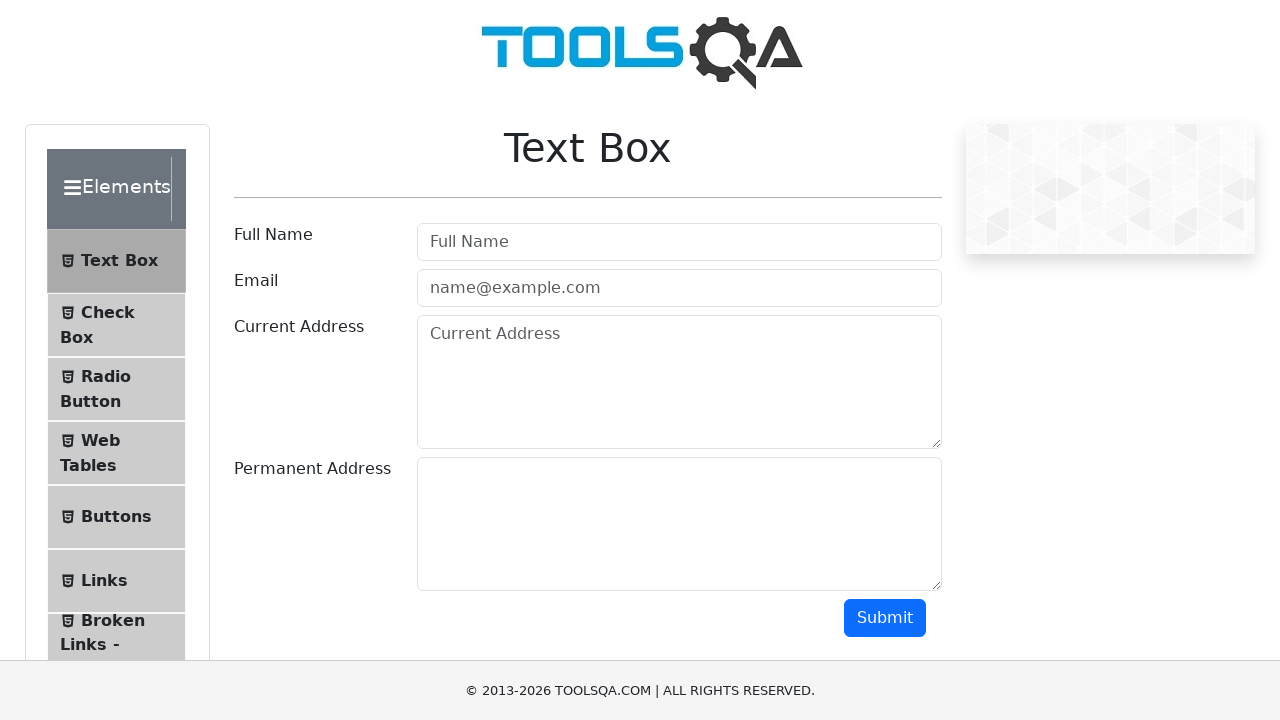

Filled full name field with 'Test Playwright' using optional chaining pattern on #userName
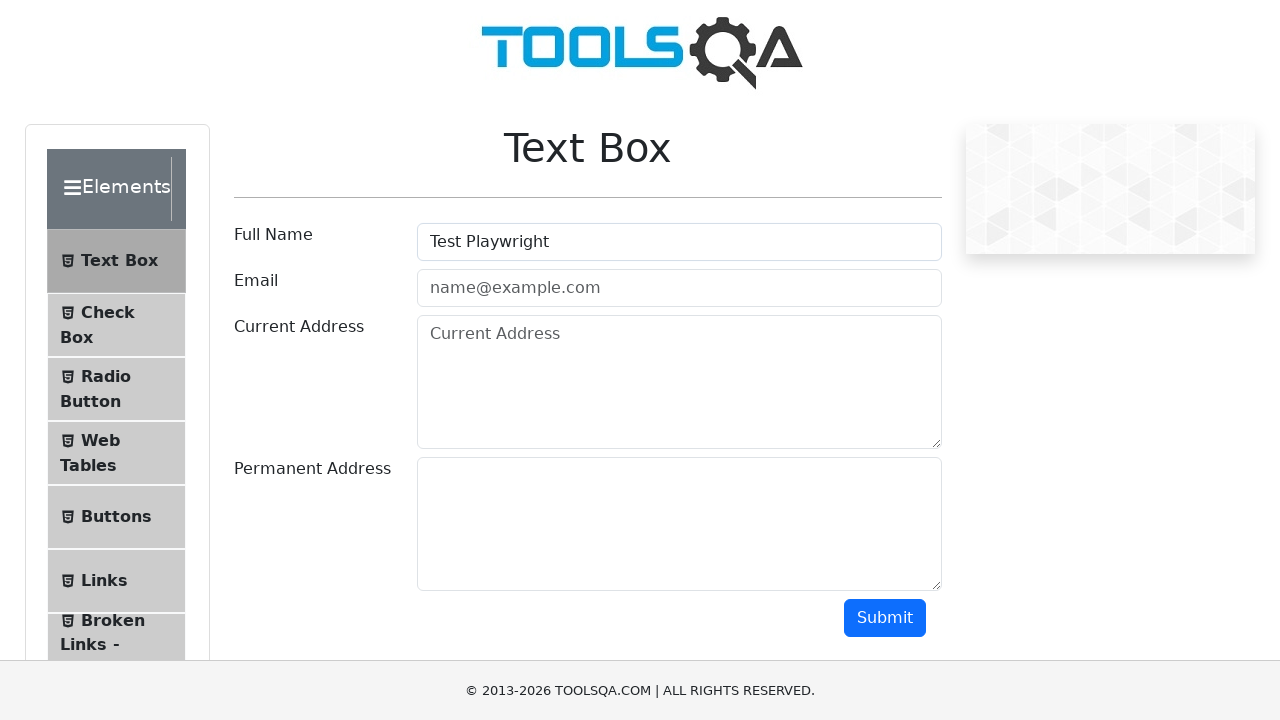

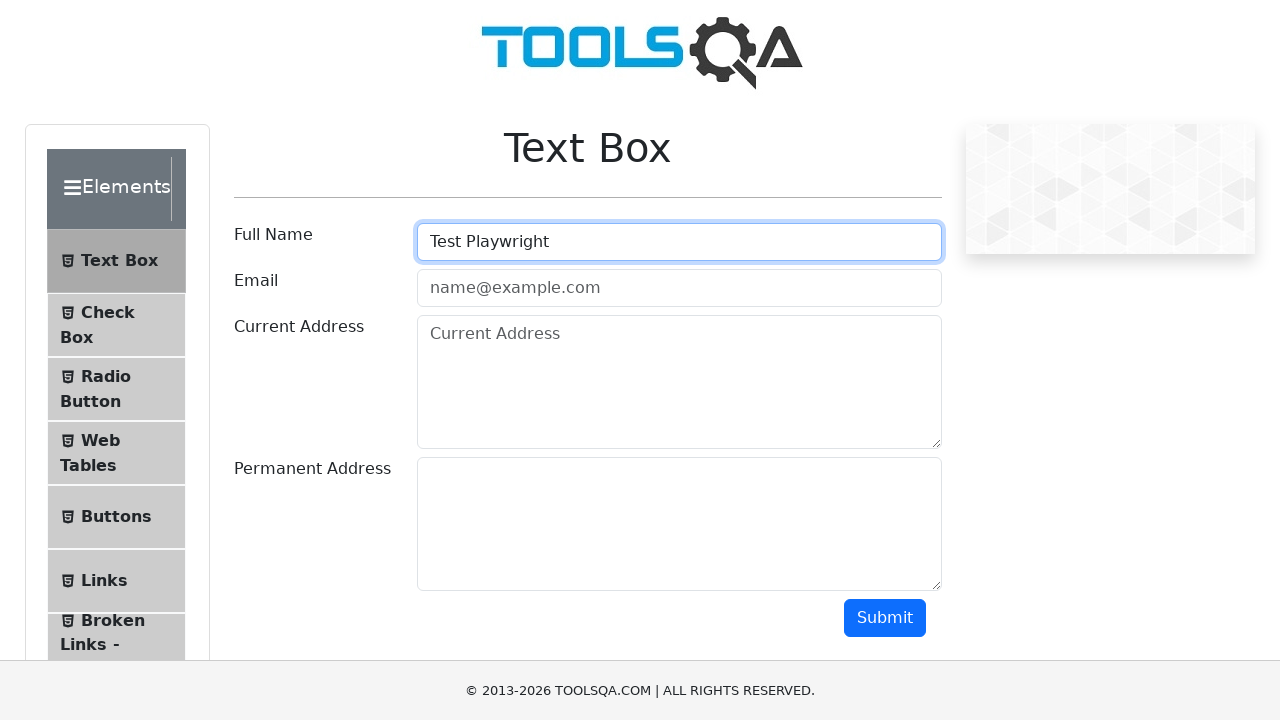